Navigates to Python.org homepage and verifies that upcoming events information is displayed in the event widget

Starting URL: https://www.python.org

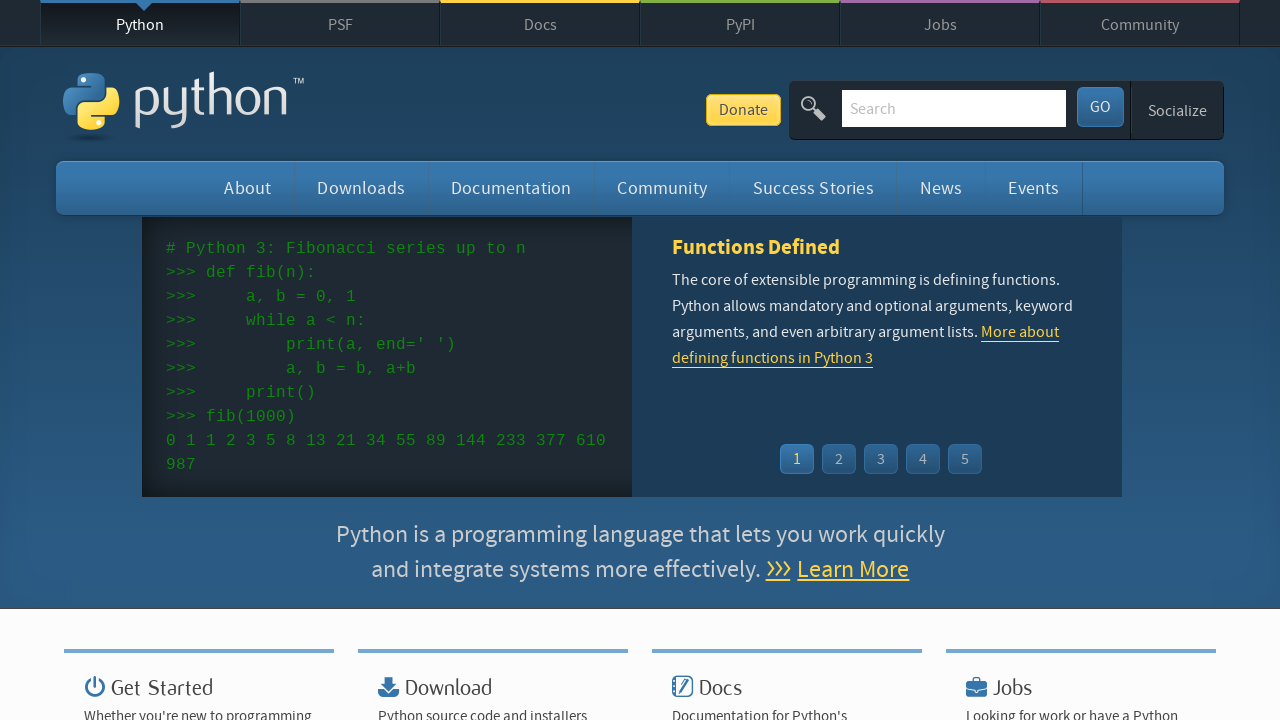

Navigated to Python.org homepage
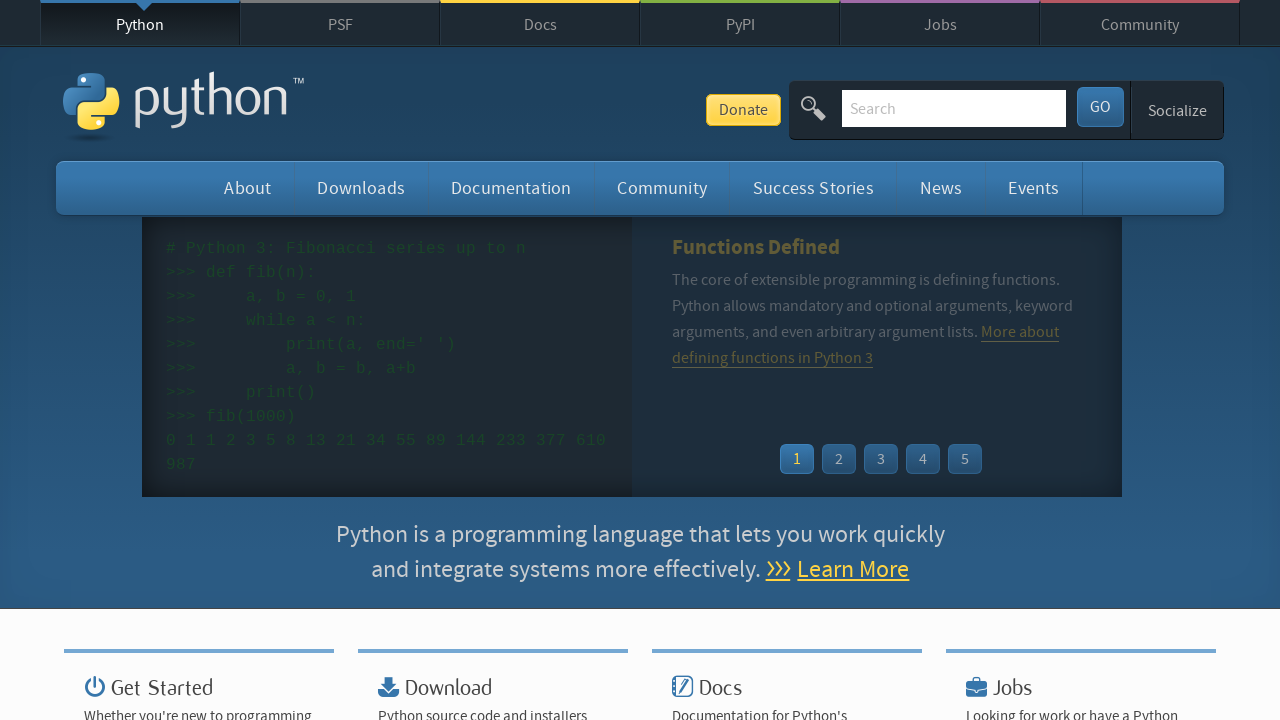

Event widget time elements loaded
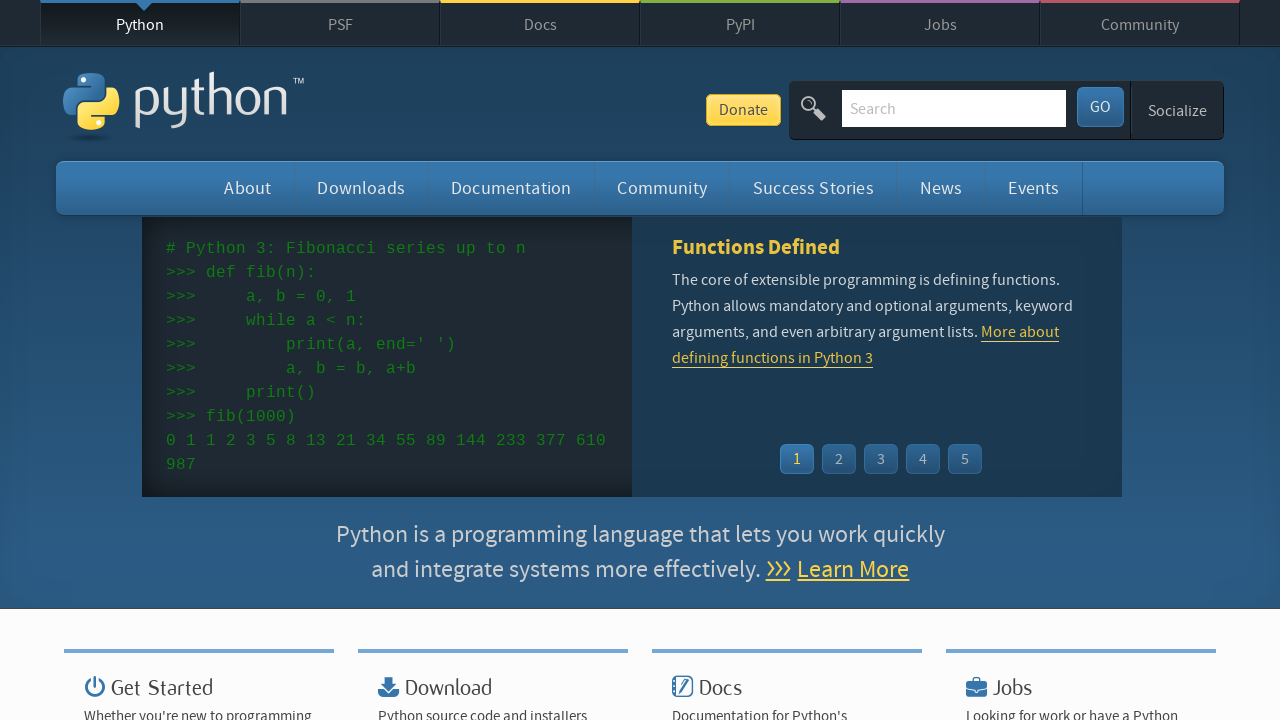

Event widget event links are present, confirming upcoming events information is displayed
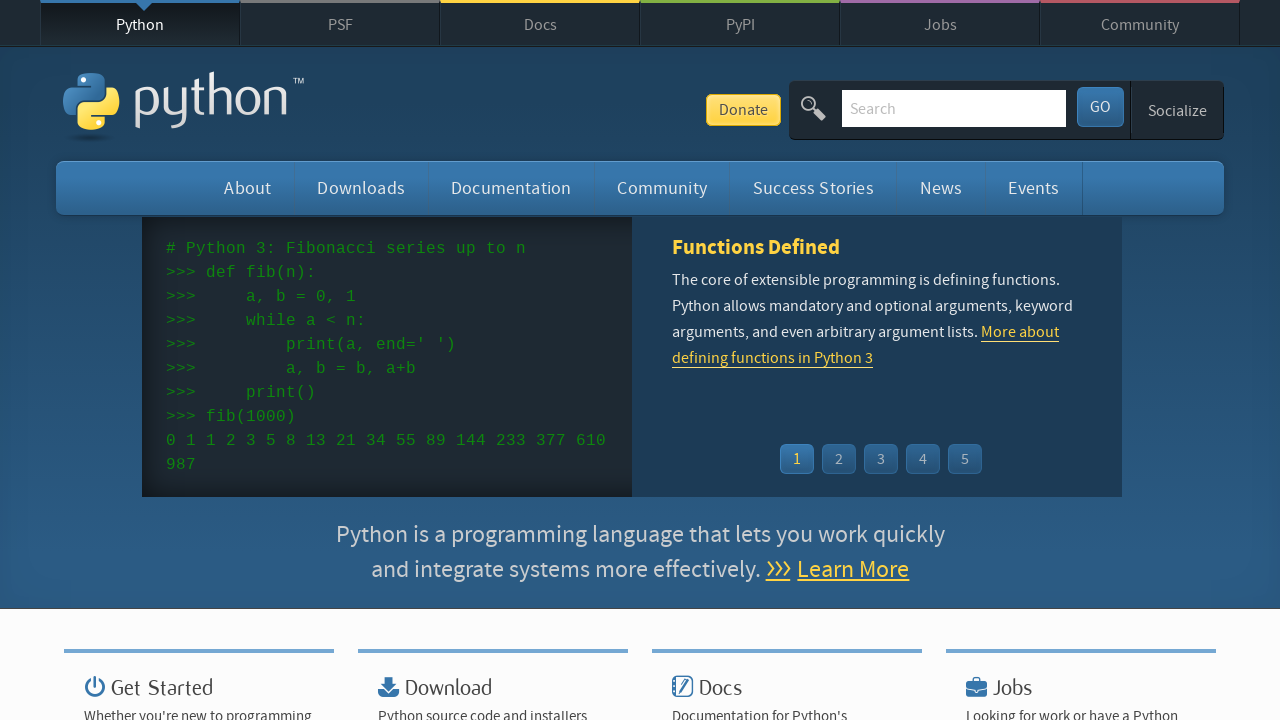

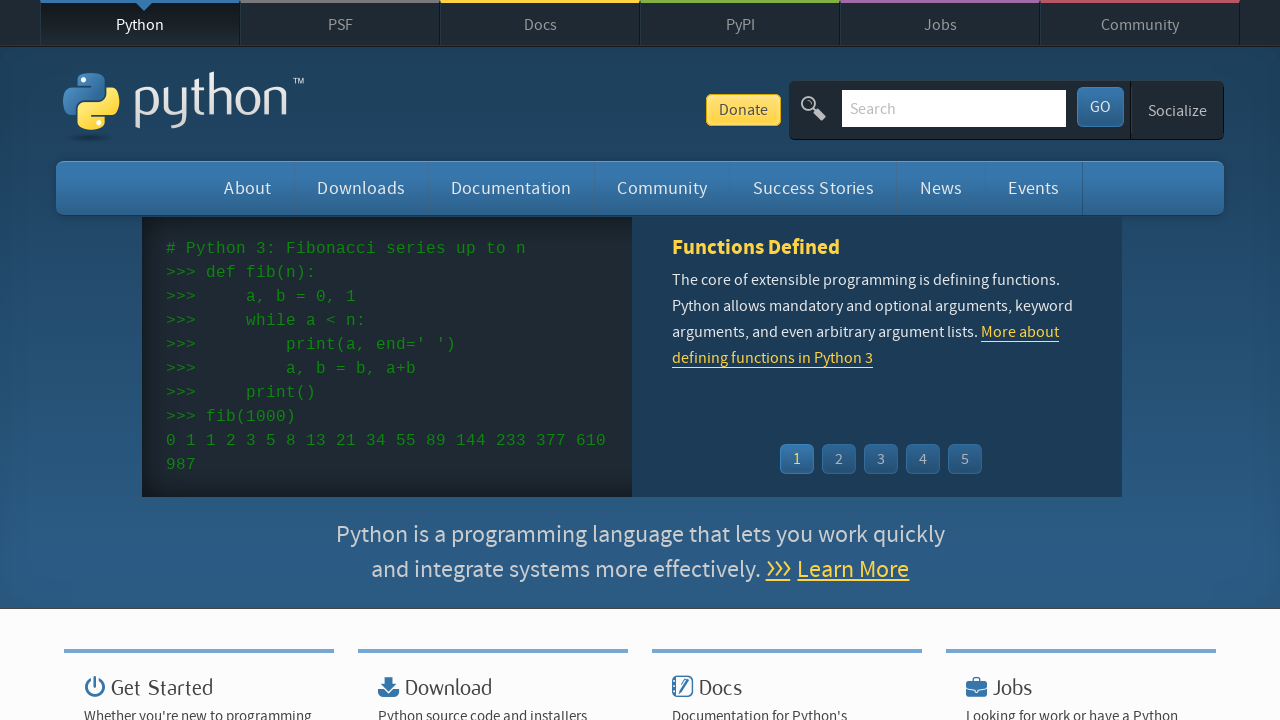